Tests a complete flight booking flow on BlazeDemo by selecting departure and destination cities, choosing a flight, and filling out passenger and payment information to complete the purchase.

Starting URL: https://blazedemo.com/

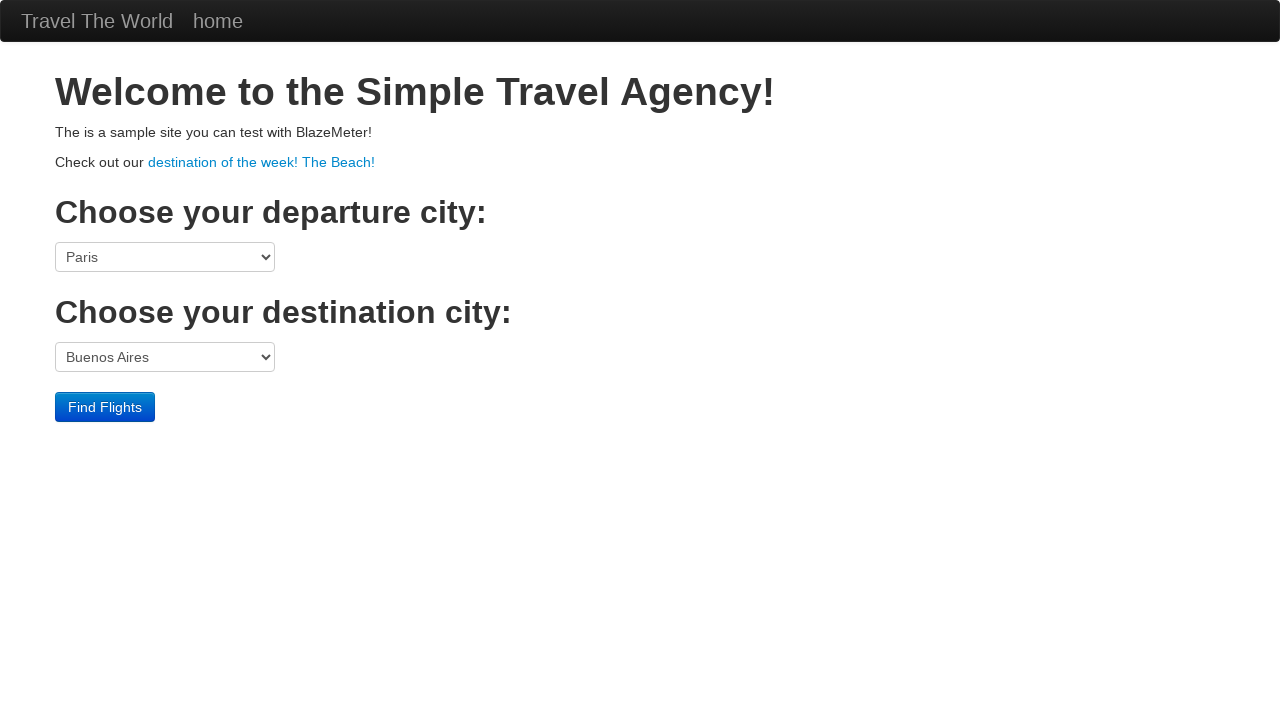

Clicked departure city dropdown at (165, 257) on select[name='fromPort']
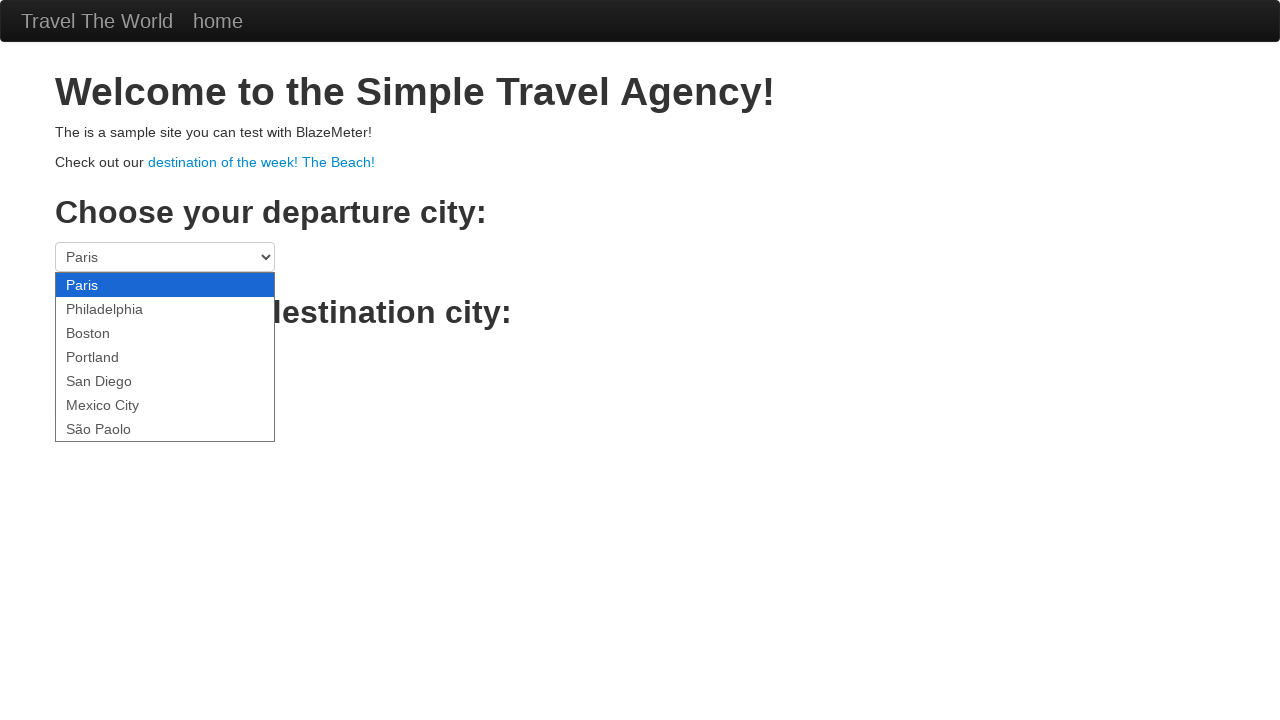

Selected Boston as departure city on select[name='fromPort']
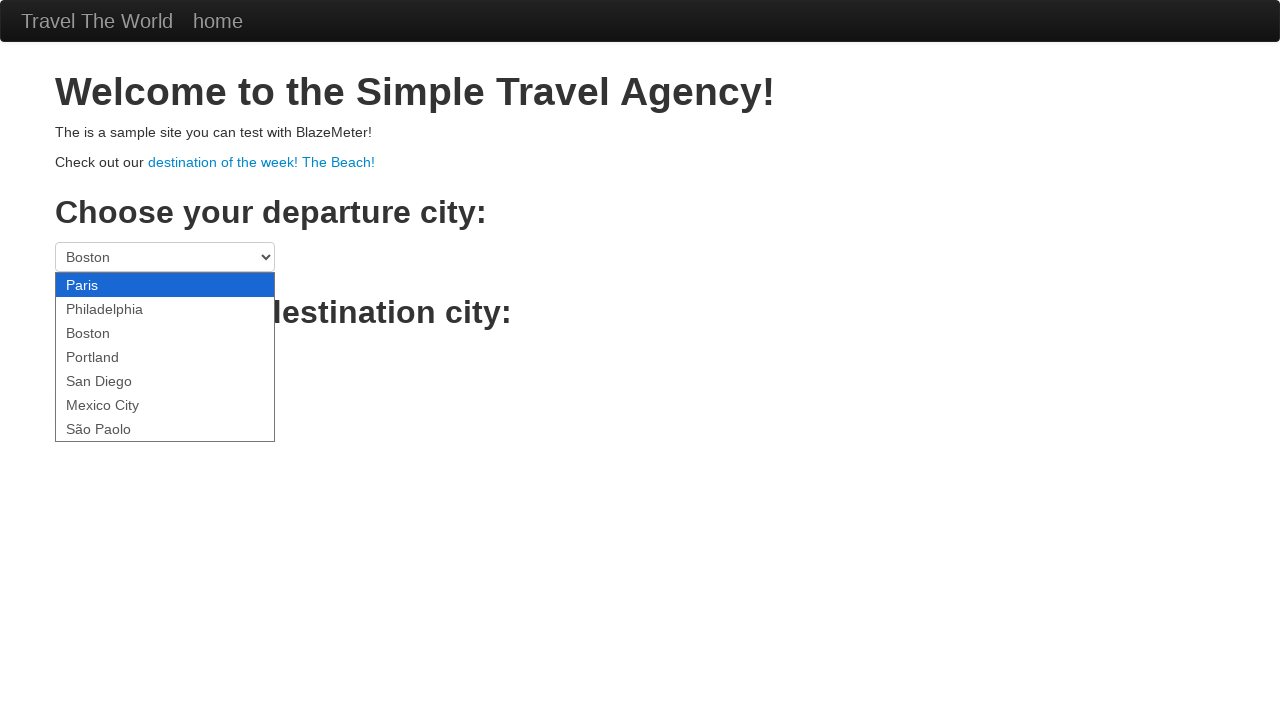

Clicked destination city dropdown at (165, 357) on select[name='toPort']
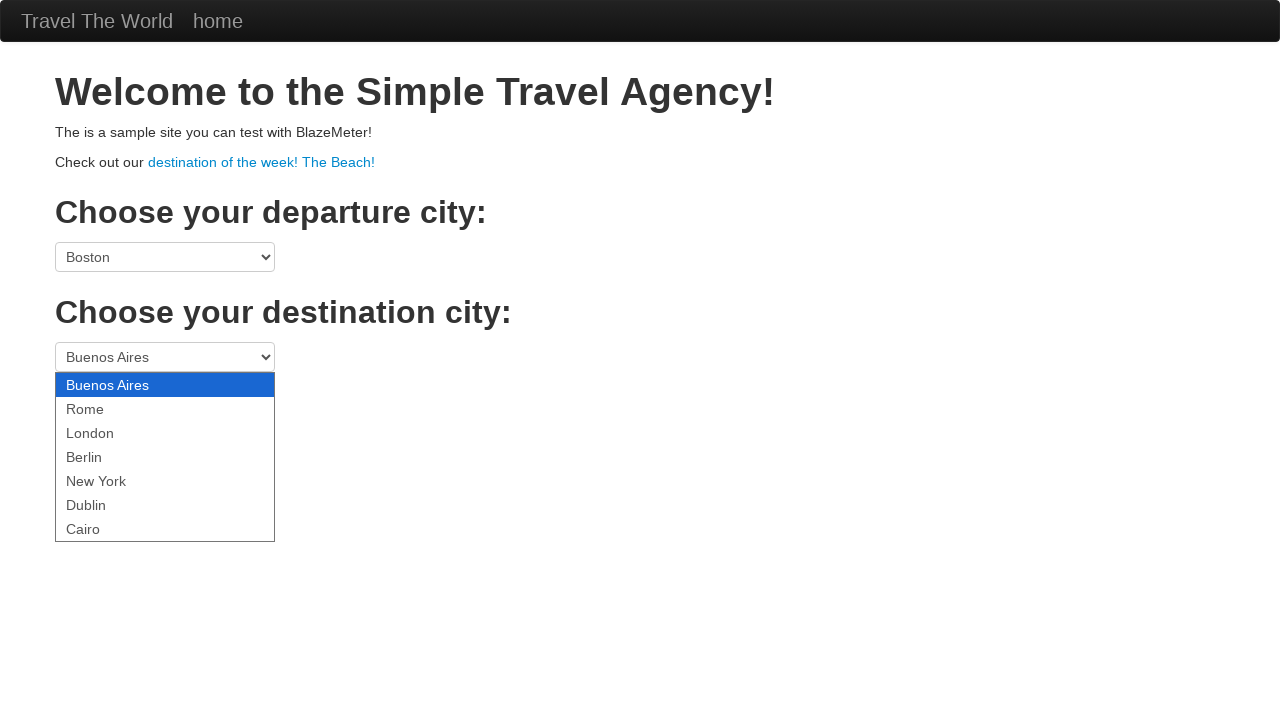

Selected New York as destination city on select[name='toPort']
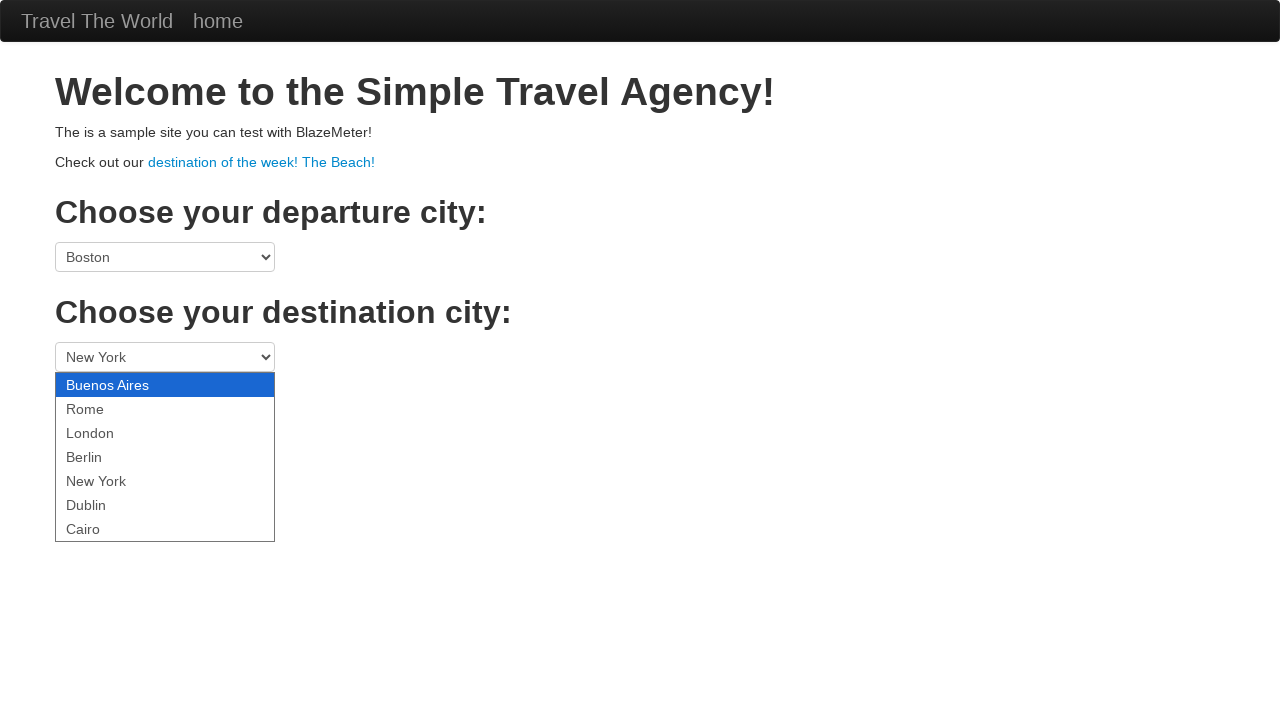

Clicked Find Flights button at (105, 407) on .btn-primary
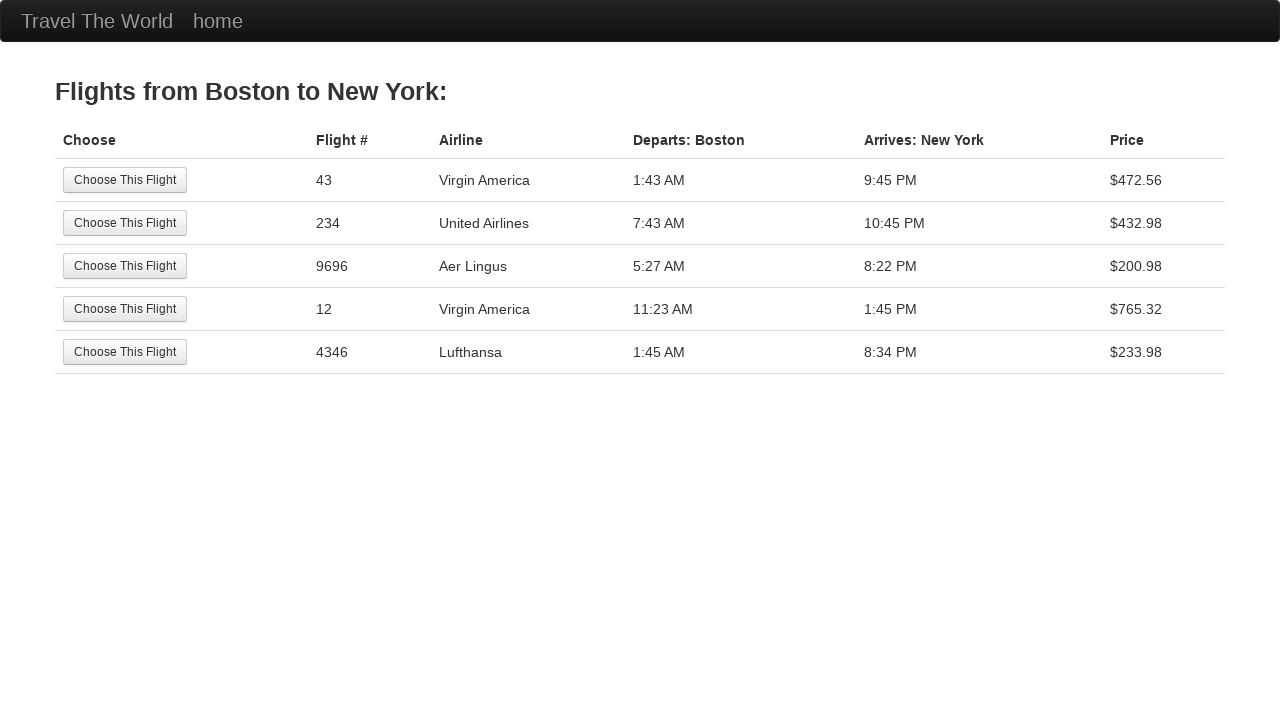

Flight list loaded
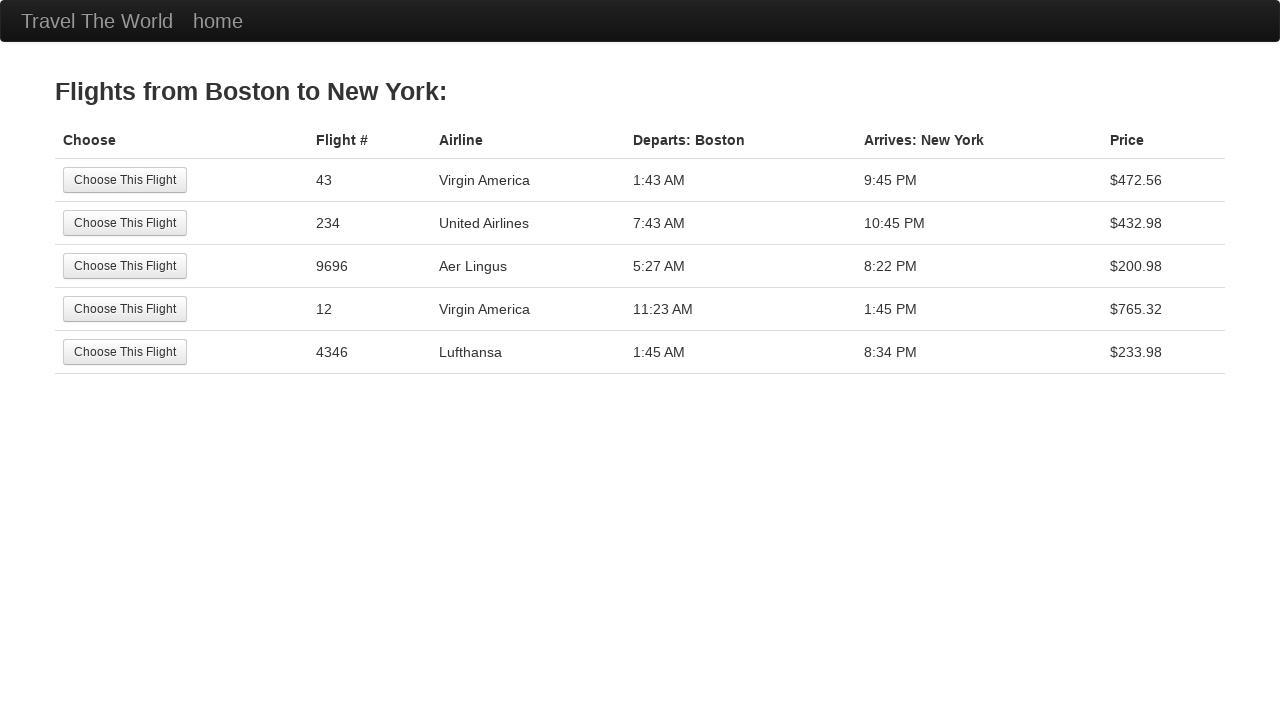

Selected first available flight at (125, 180) on tr:nth-child(1) .btn
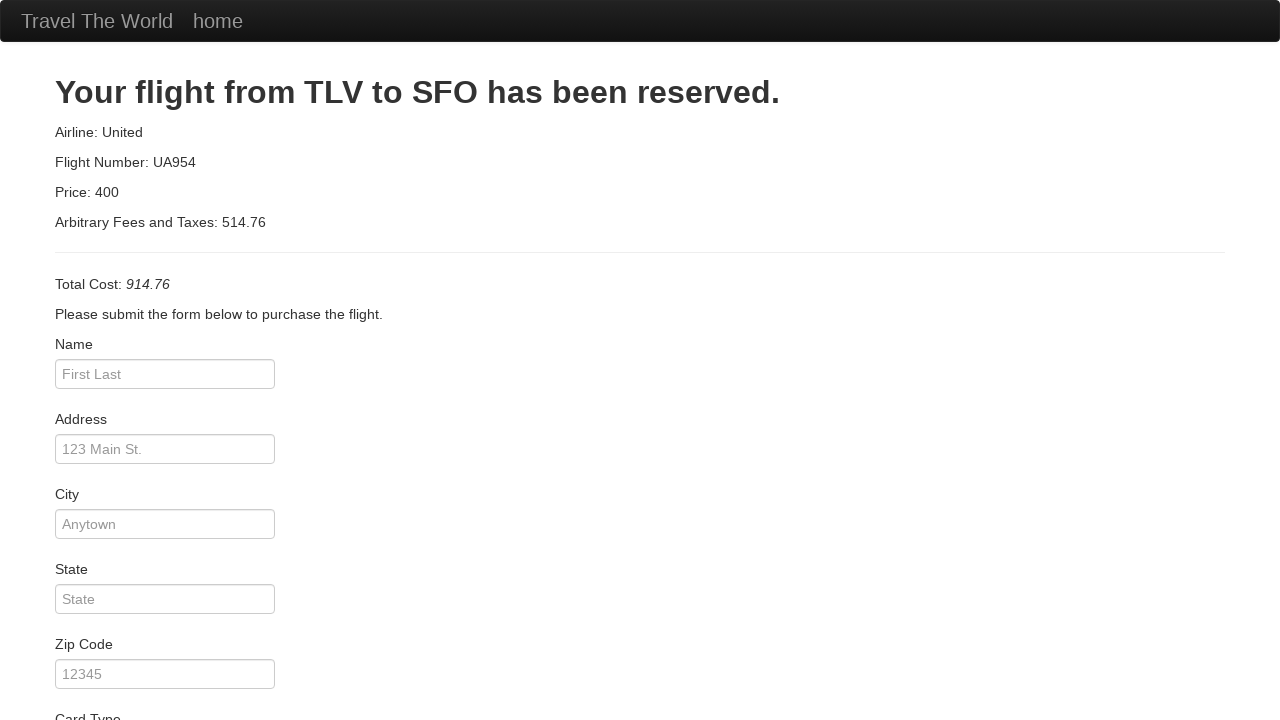

Clicked passenger name field at (165, 374) on #inputName
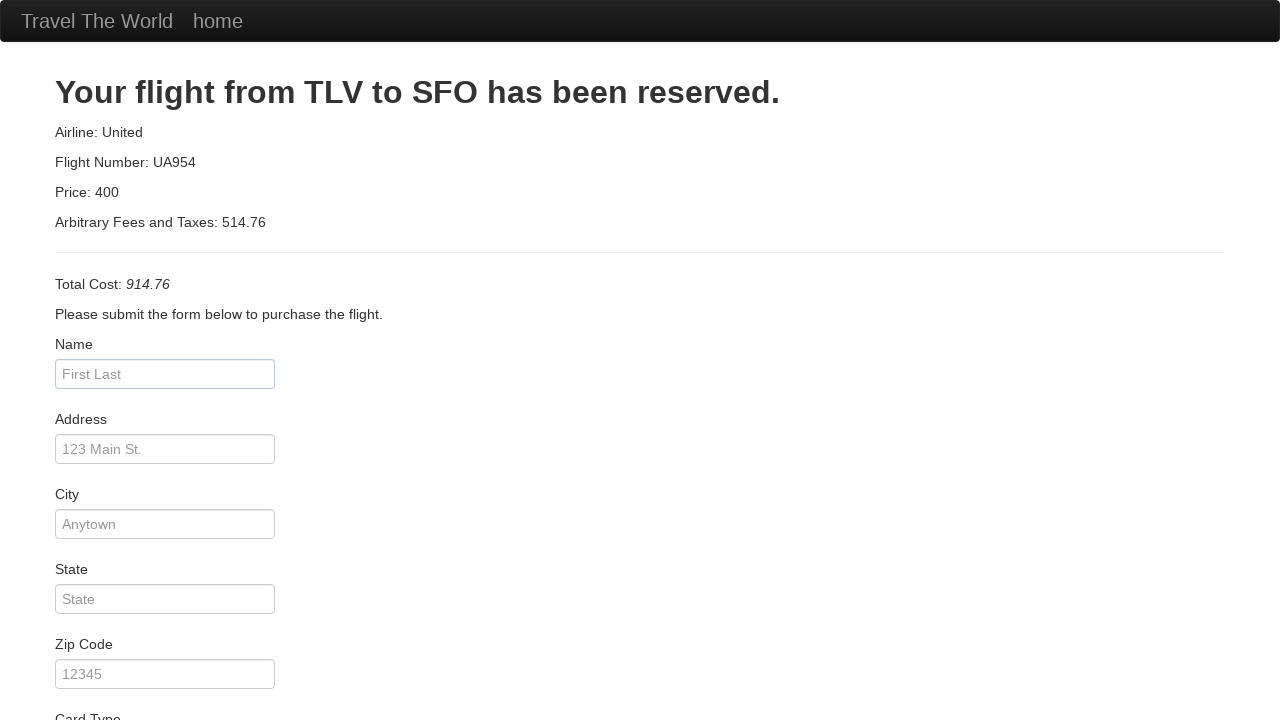

Filled passenger name as 'Marcus Thompson' on #inputName
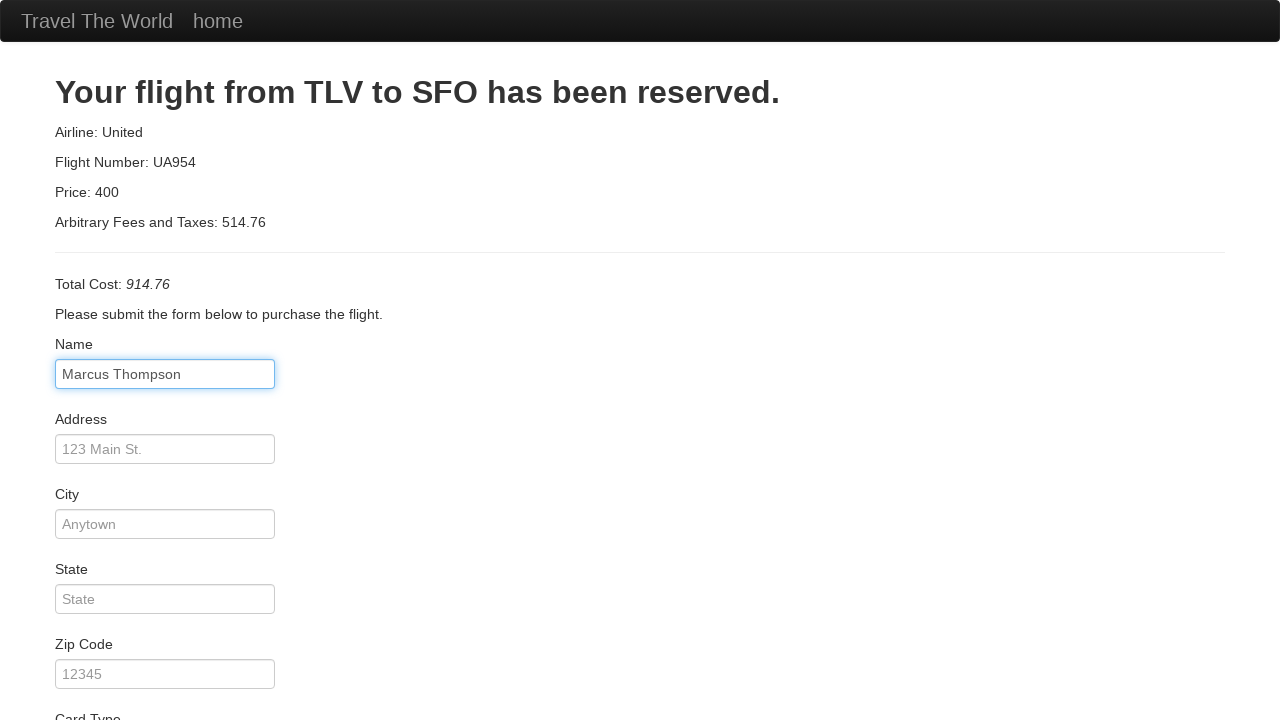

Filled address as '456 Oak Avenue' on #address
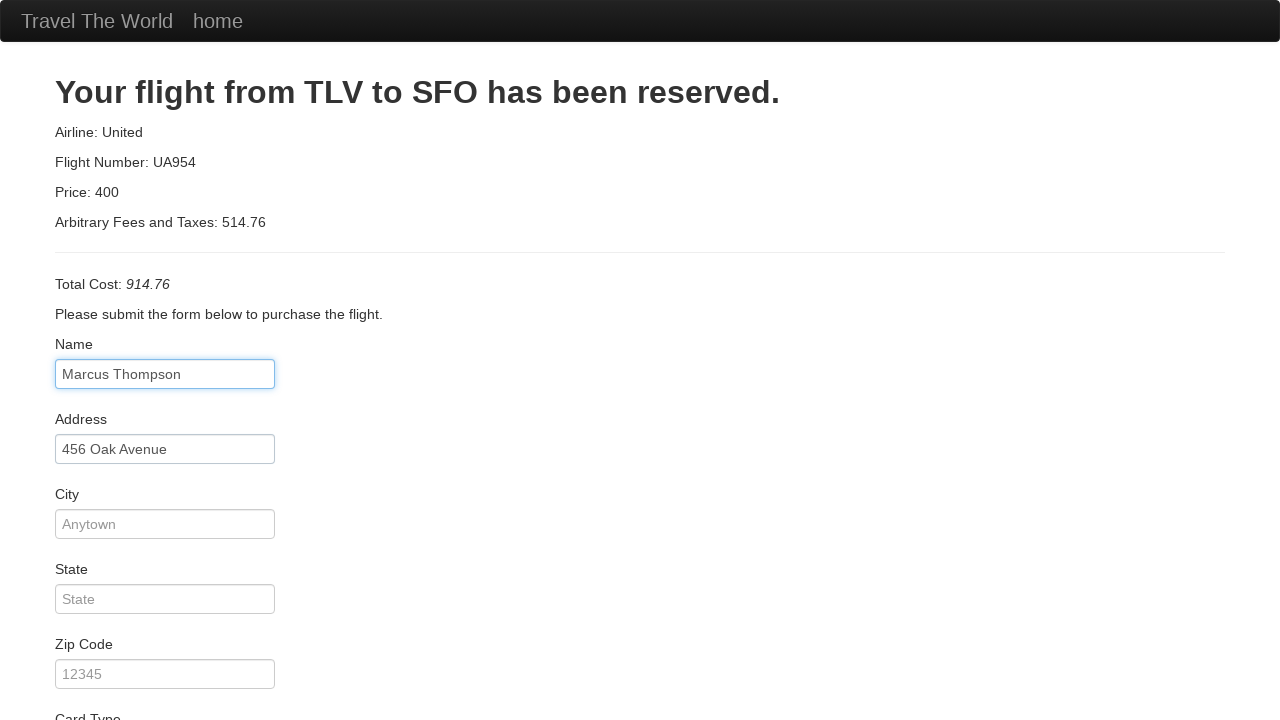

Filled city as 'Seattle' on #city
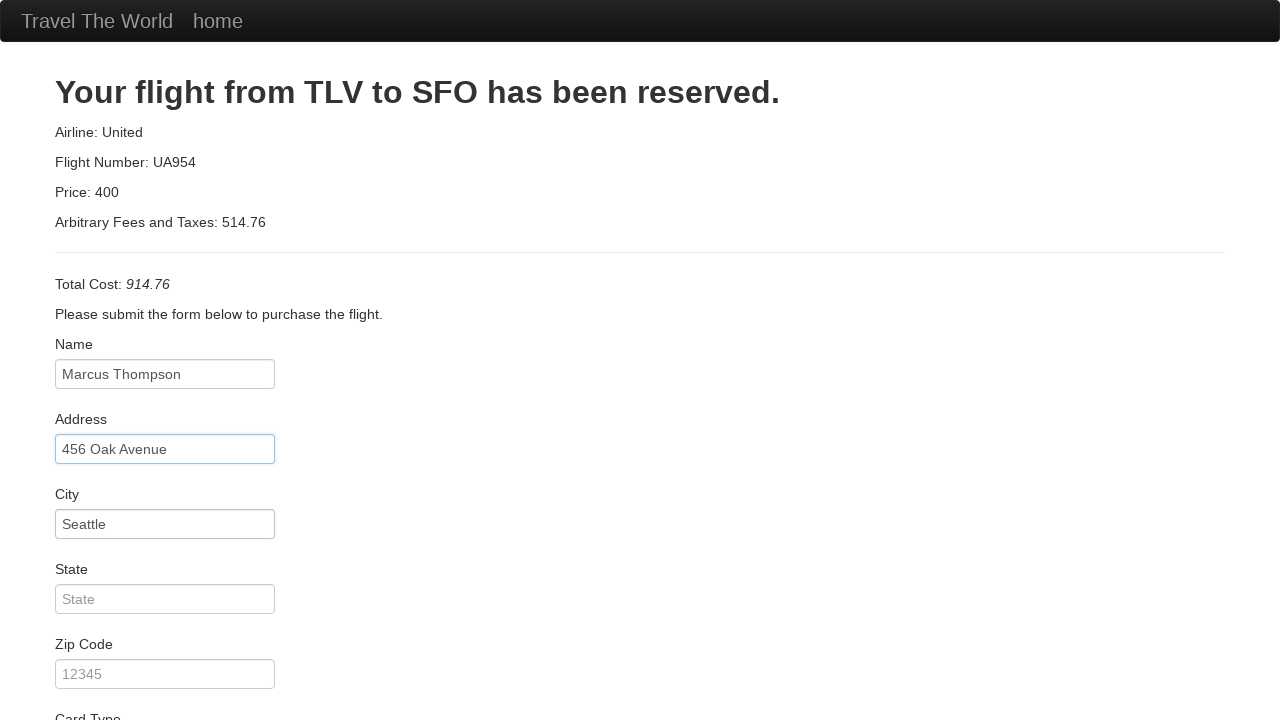

Filled state as 'WA' on #state
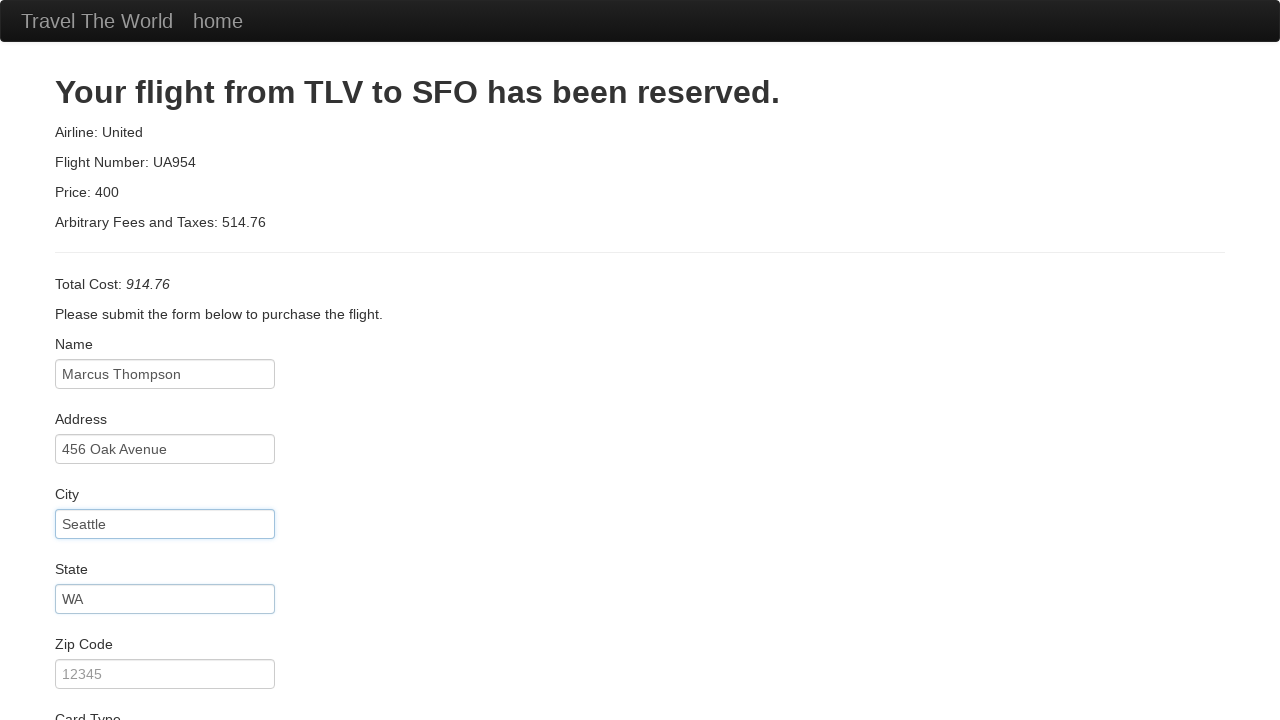

Filled zip code as '98101' on #zipCode
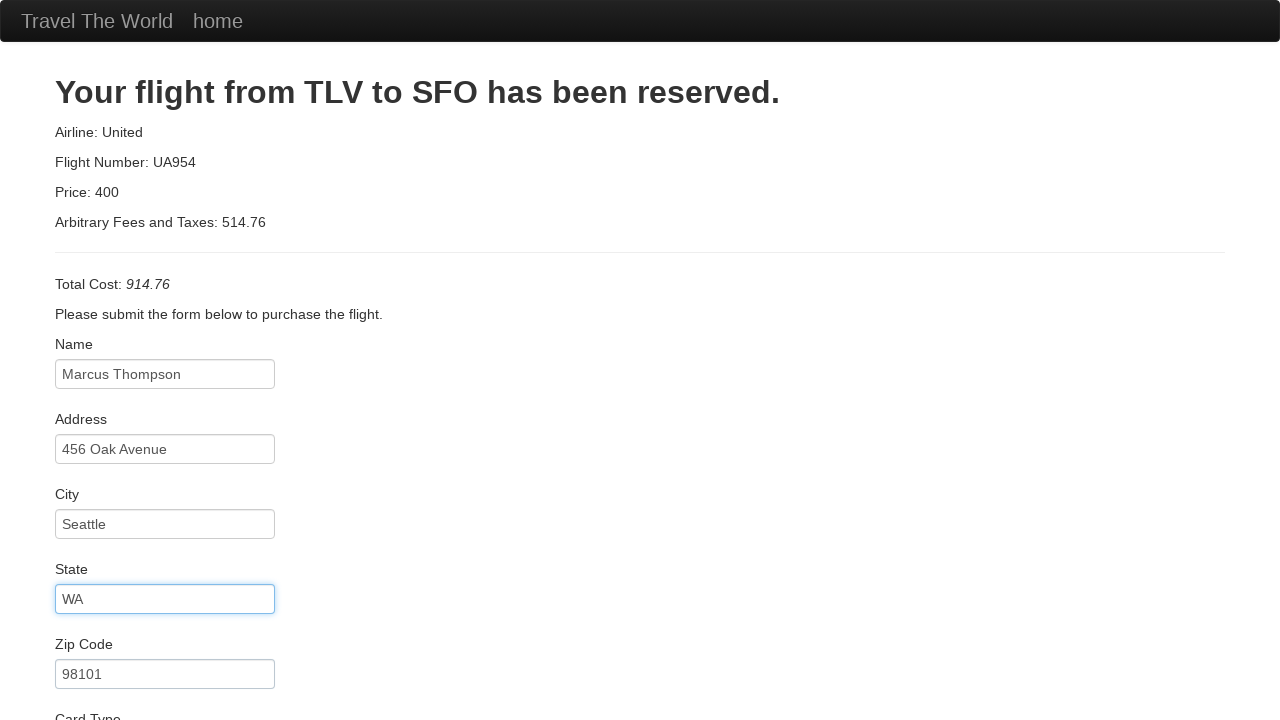

Clicked card type dropdown at (165, 360) on #cardType
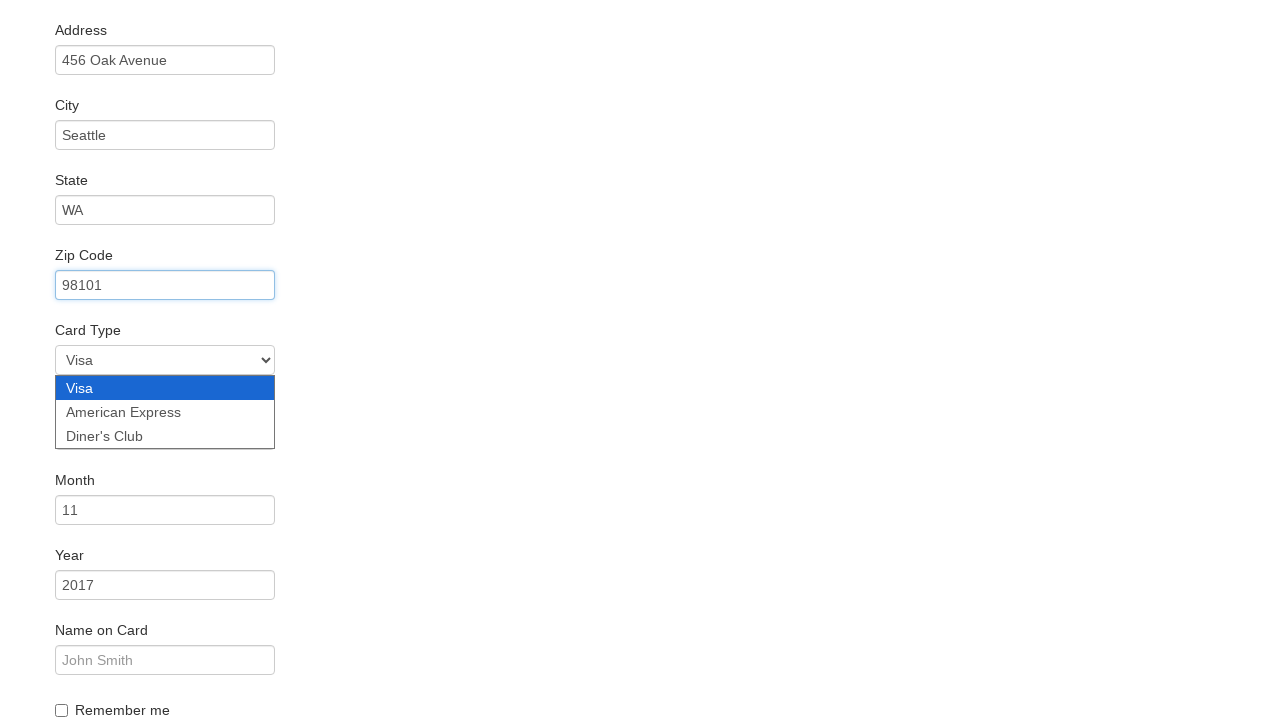

Selected American Express as card type on #cardType
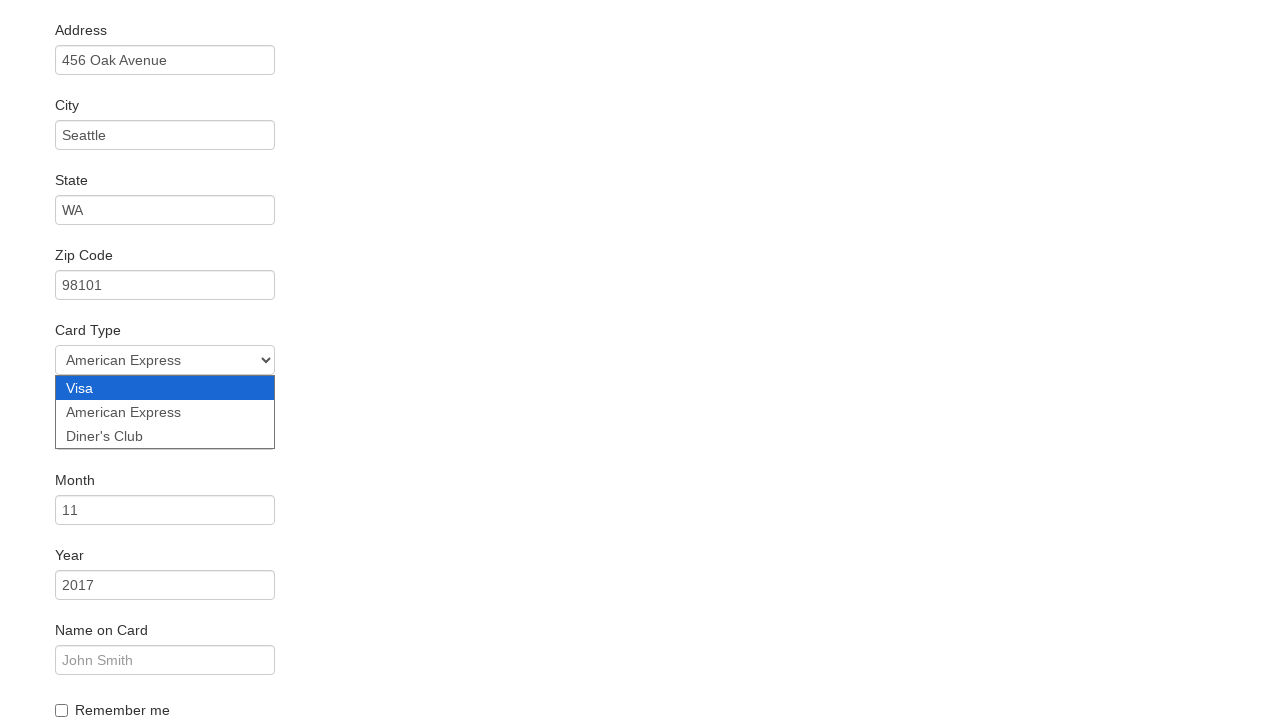

Clicked credit card number field at (165, 435) on #creditCardNumber
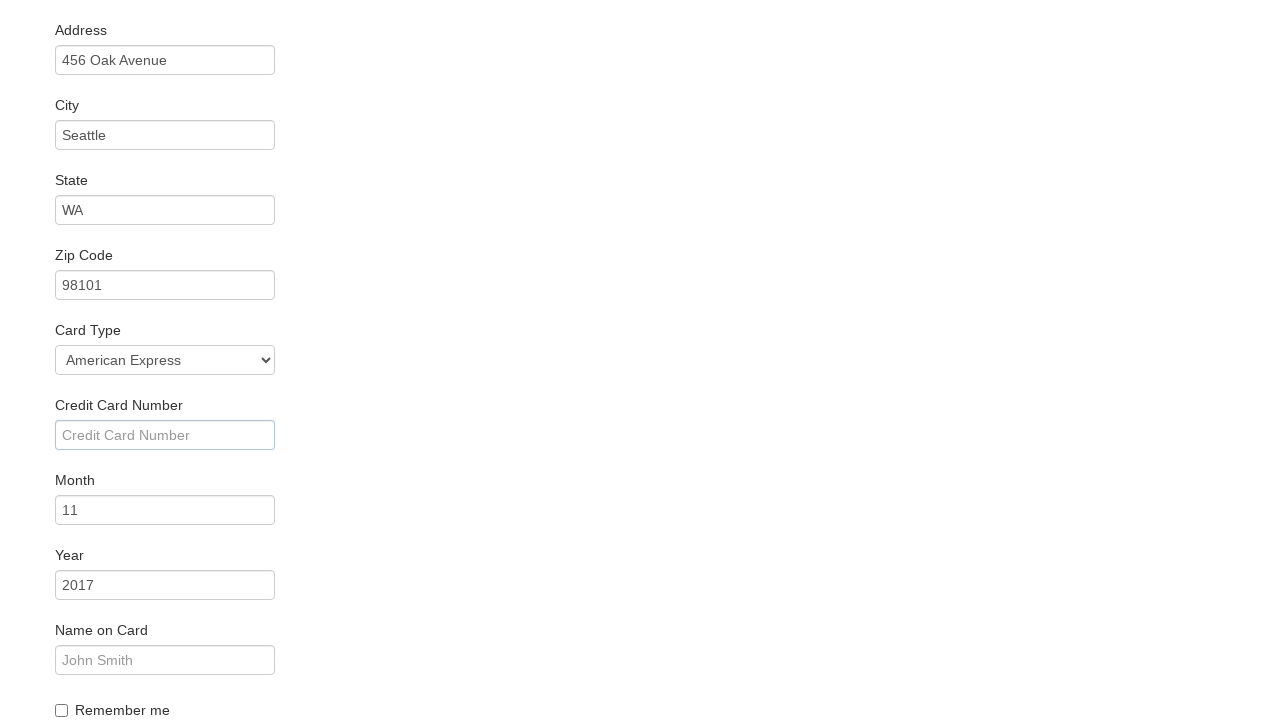

Filled credit card number on #creditCardNumber
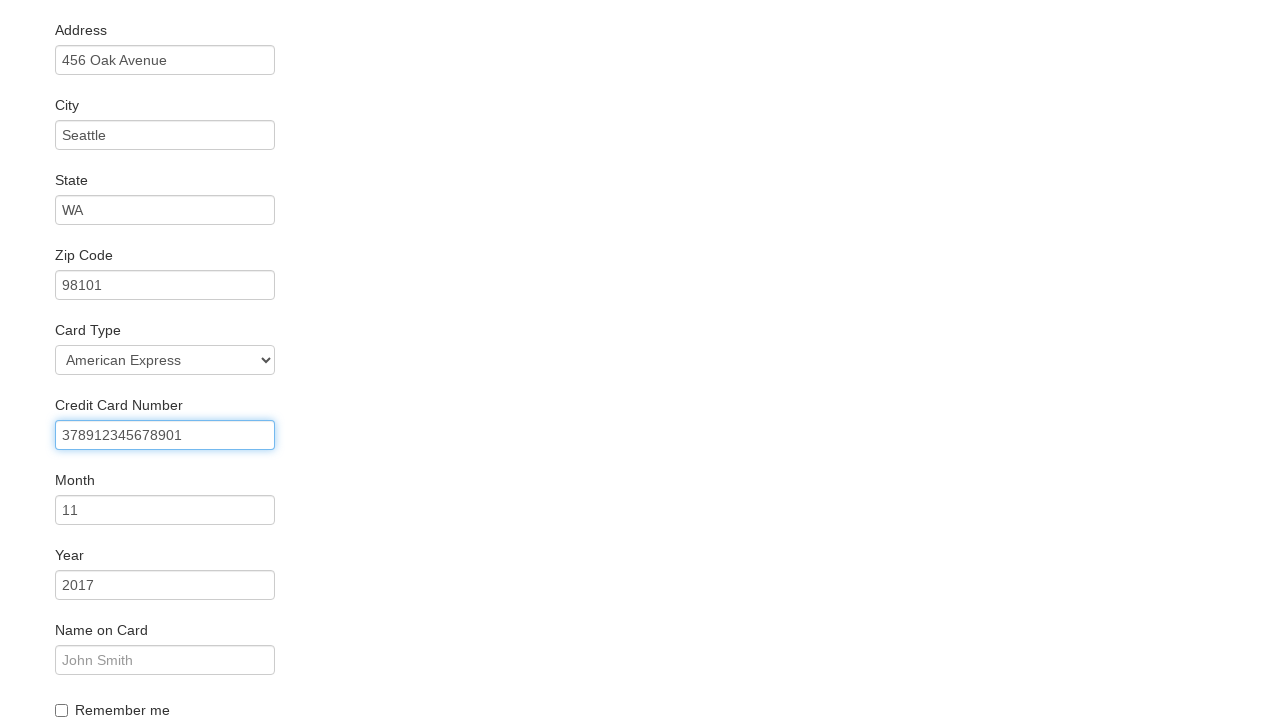

Clicked card expiration year field at (165, 585) on #creditCardYear
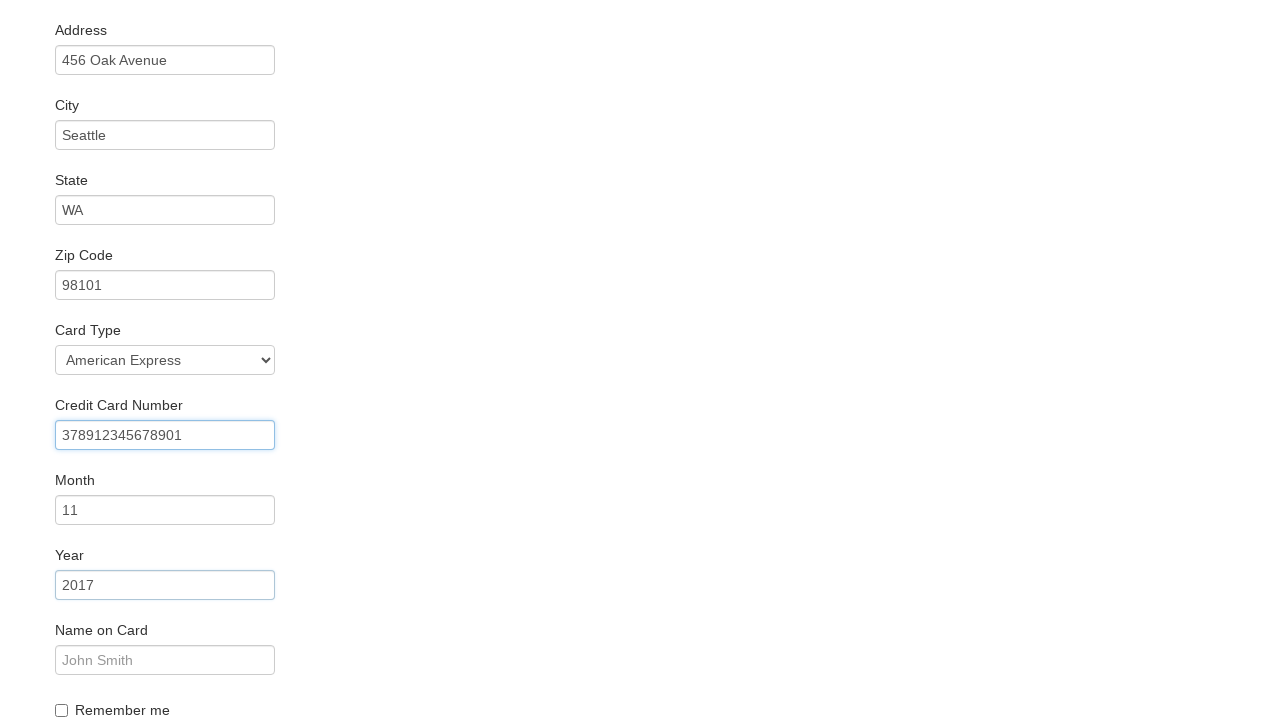

Filled expiration year as '2025' on #creditCardYear
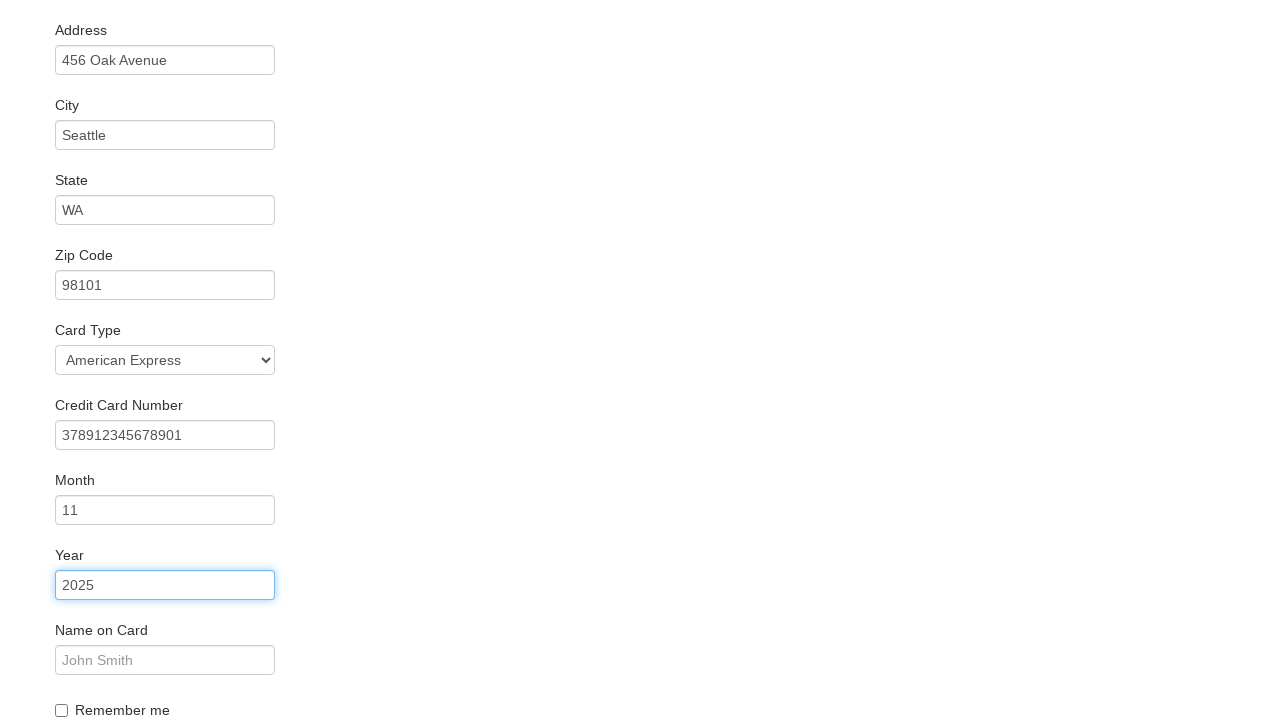

Clicked cardholder name field at (165, 660) on #nameOnCard
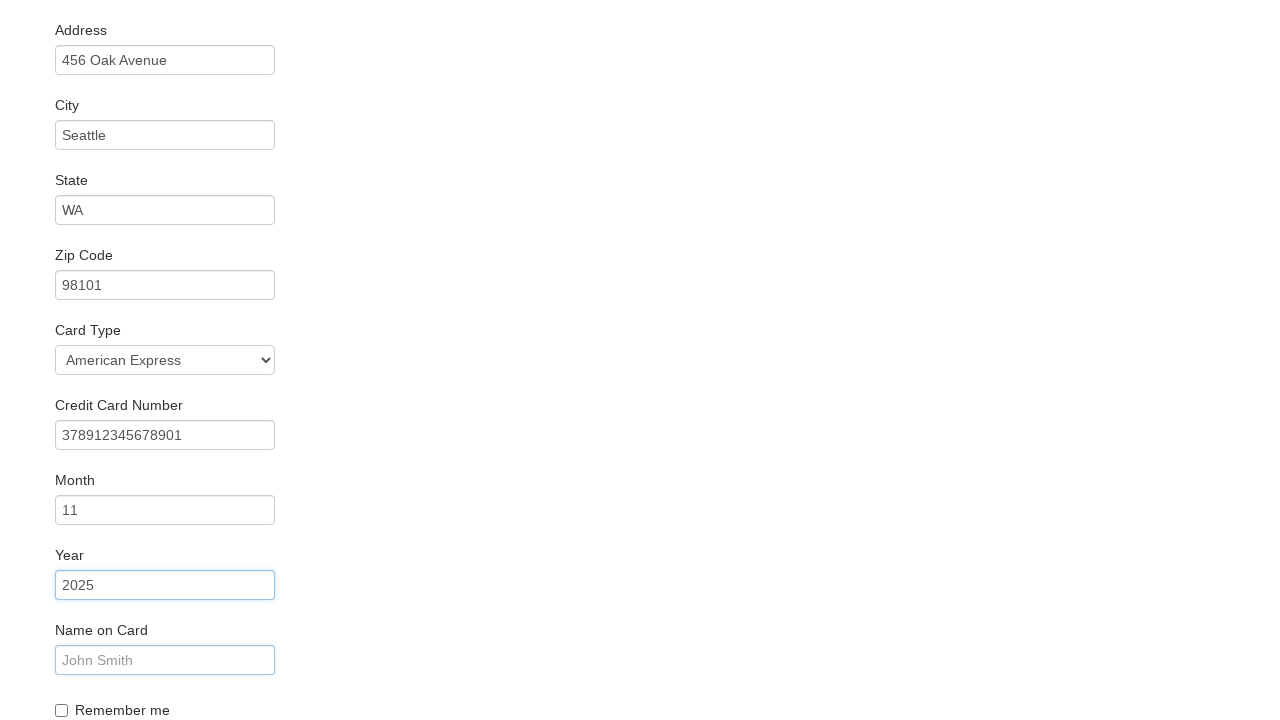

Filled cardholder name as 'Marcus Thompson' on #nameOnCard
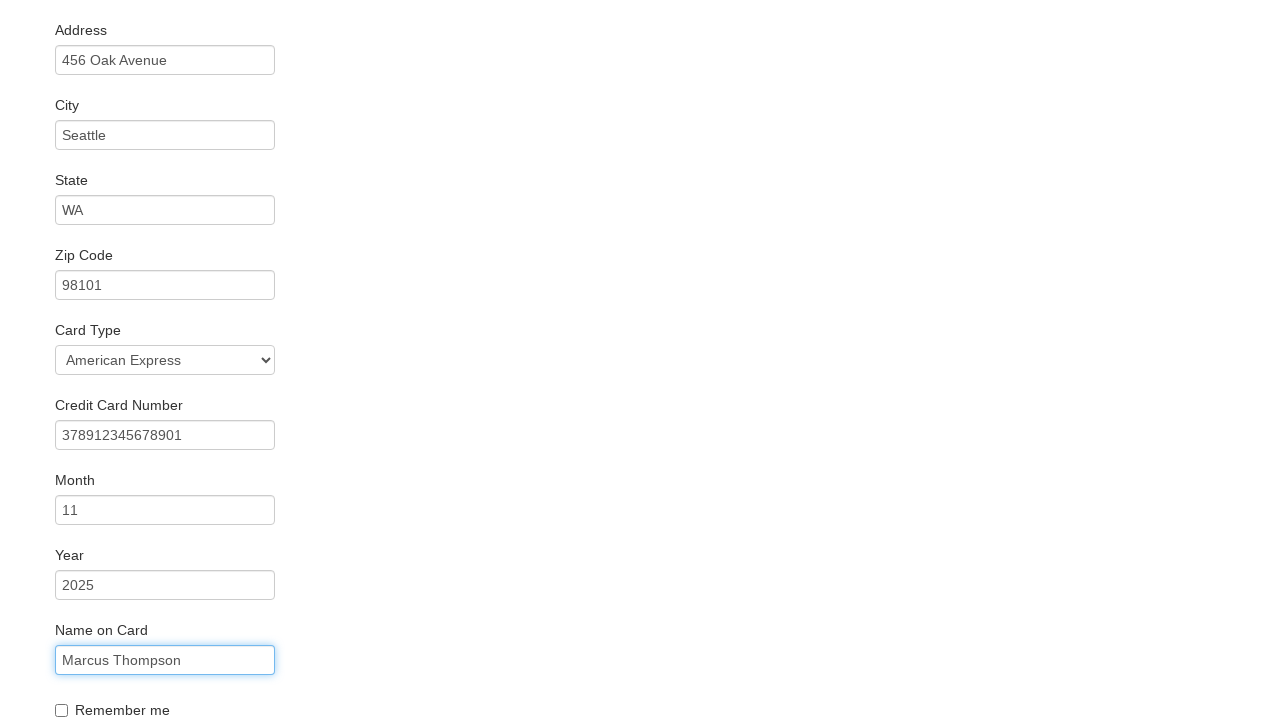

Clicked Purchase Flight button to submit booking at (118, 685) on .btn-primary
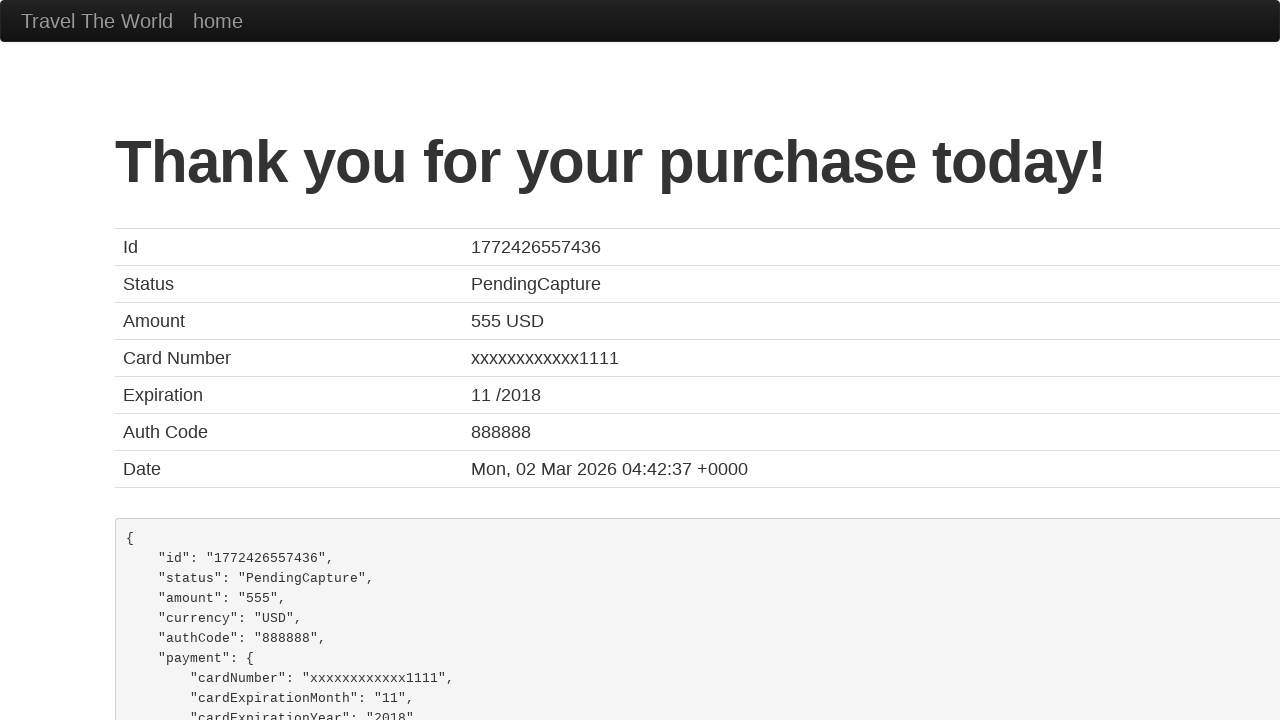

Booking confirmation page loaded
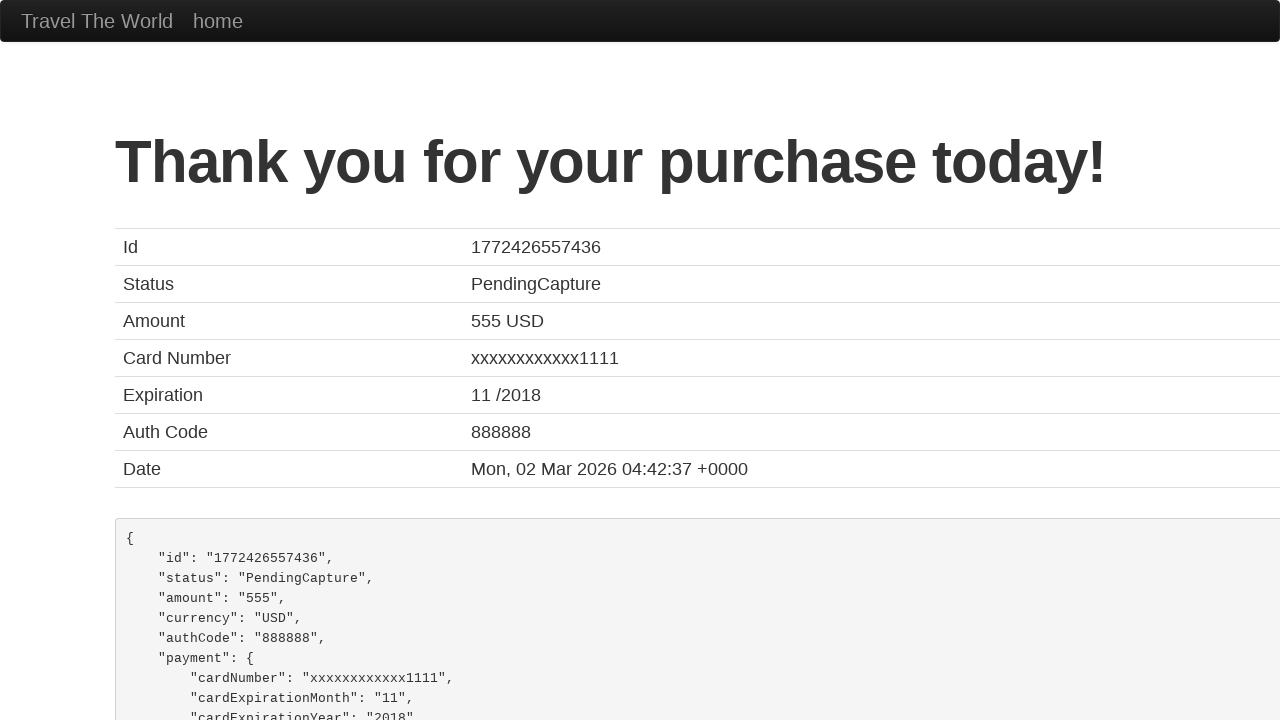

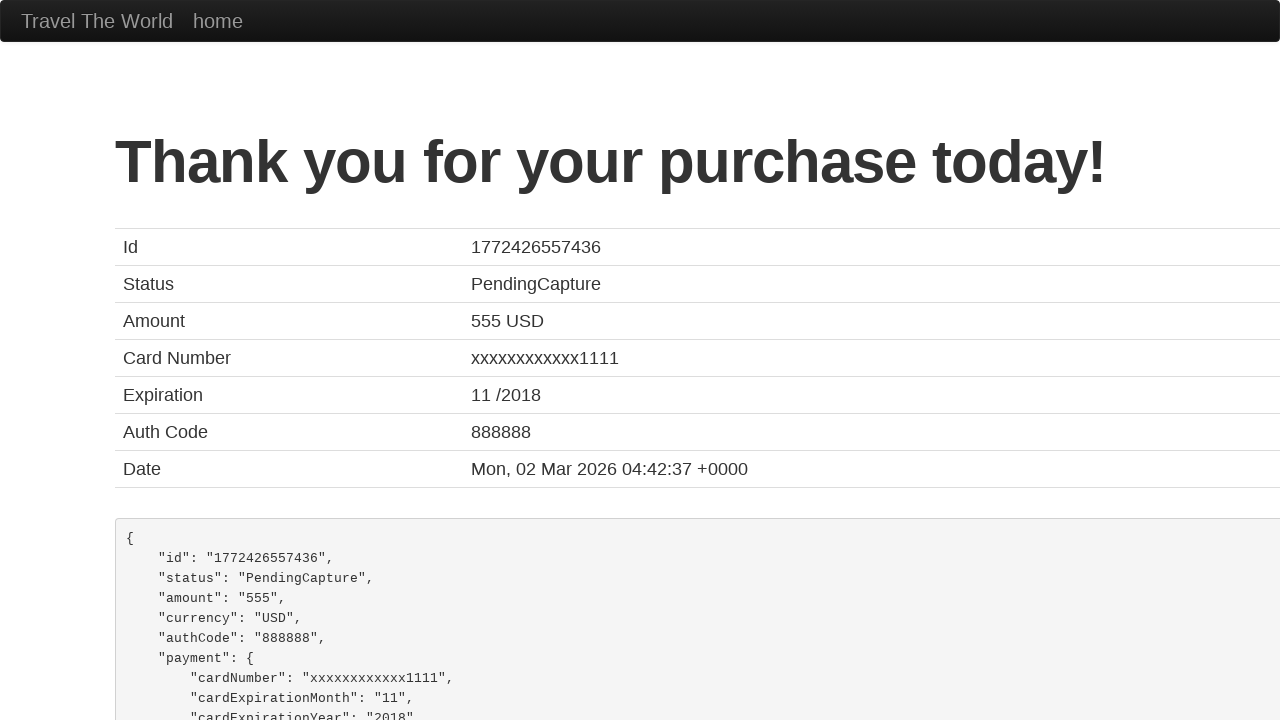